Tests the contact form on a consulting website by filling out form fields with an intentionally invalid email address, submitting the form, and verifying that an email validation error message is displayed.

Starting URL: https://www.consultoriaglobal.com.ar/cgweb/

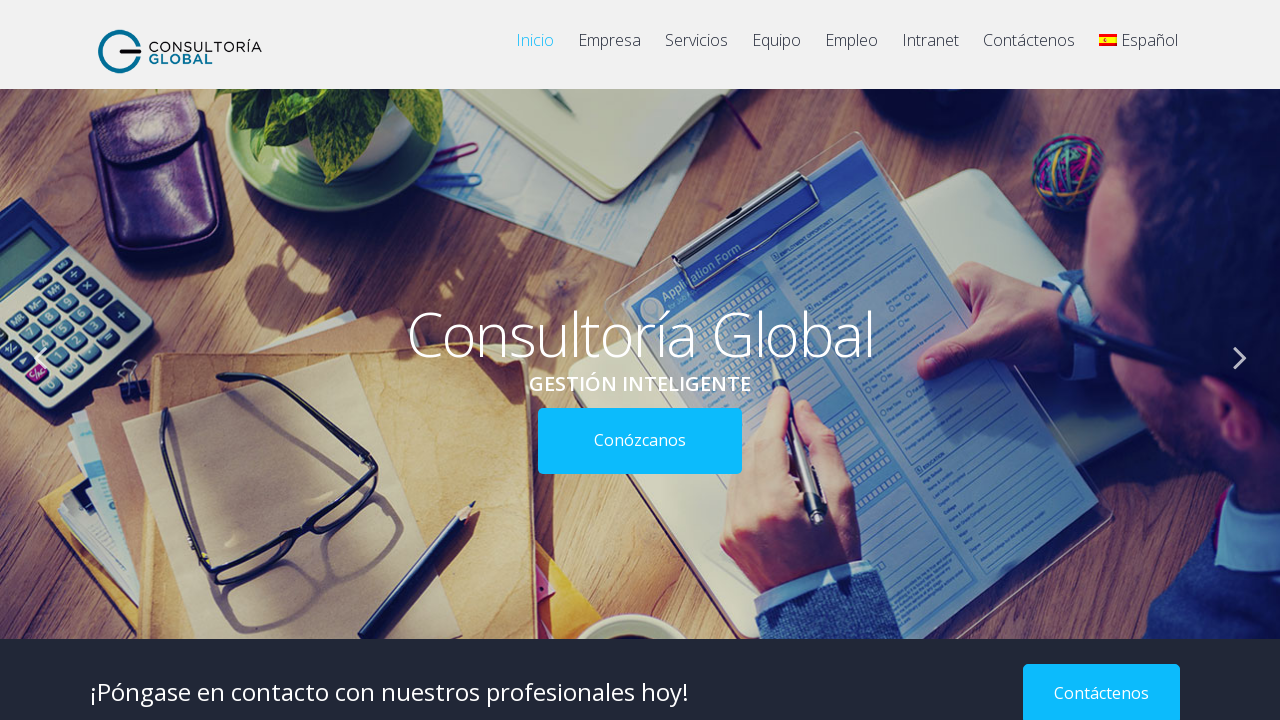

Clicked on the contact menu item at (1029, 50) on #menu-item-1364
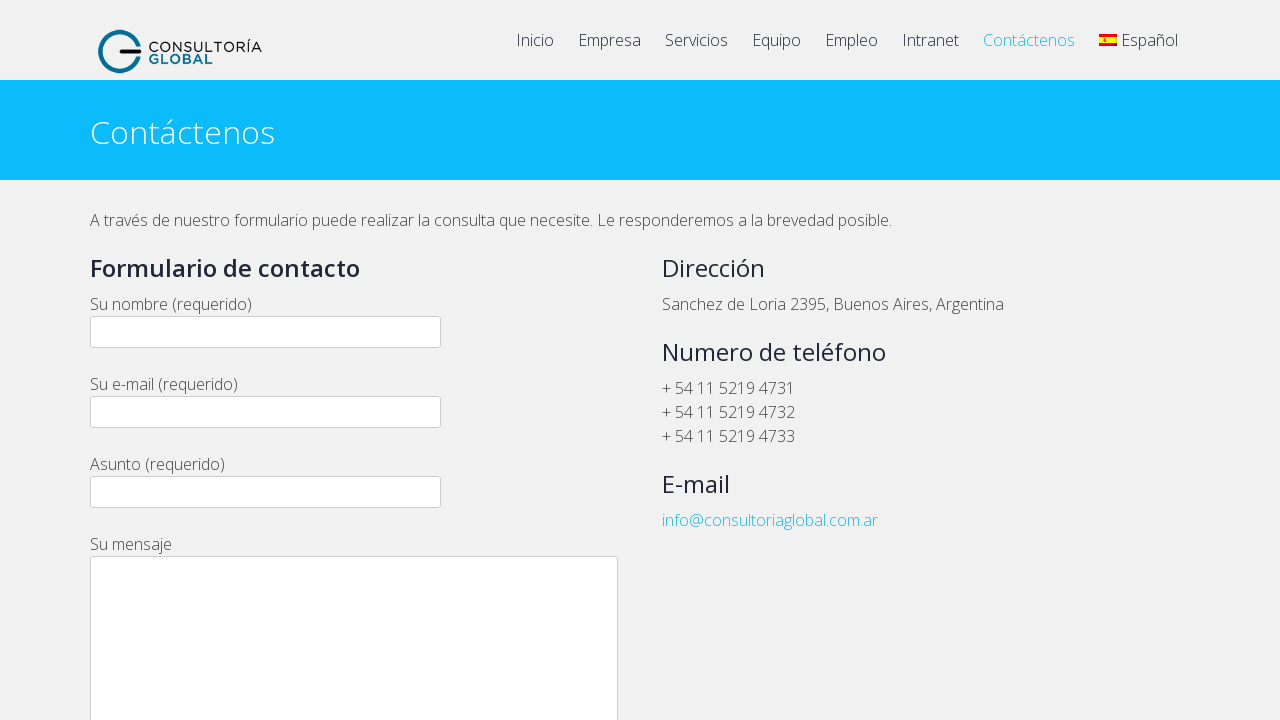

Filled in the name field with 'Pedro Bacigalupo Concilio' on input[name='your-name']
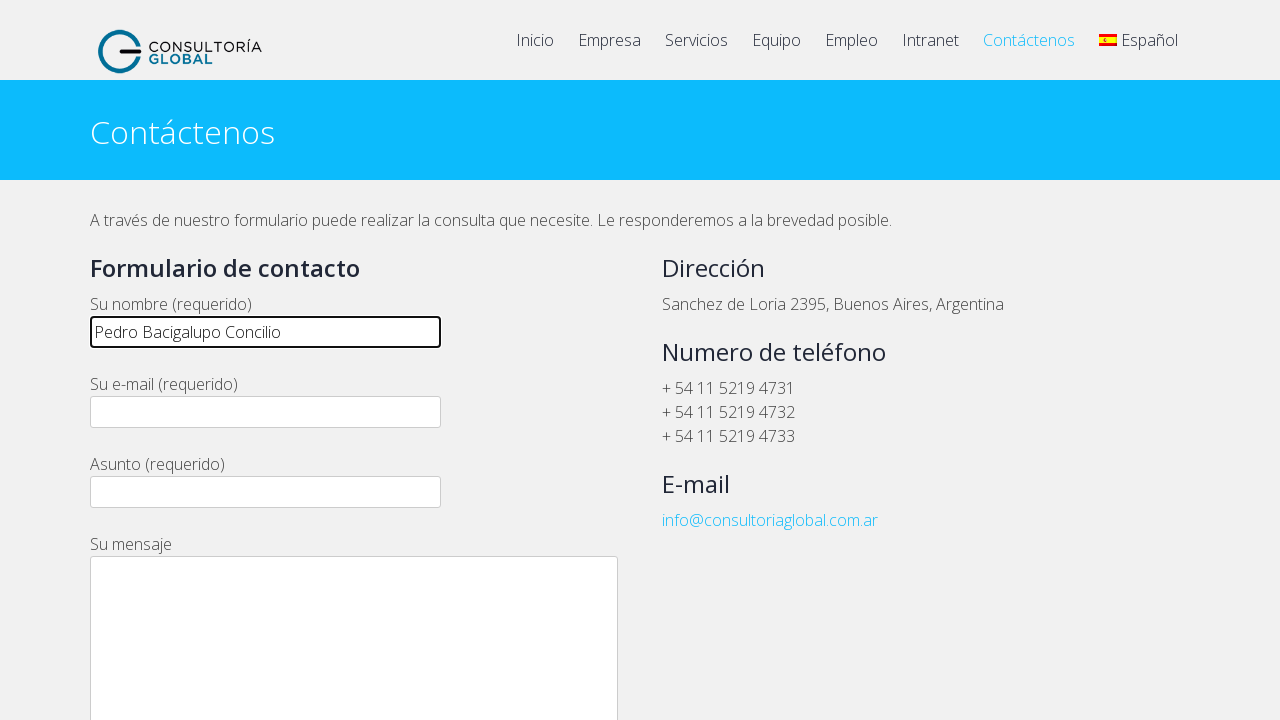

Filled in the email field with intentionally invalid email 'pedro_bacigalupohotmail.com' (missing @) on input[name='your-email']
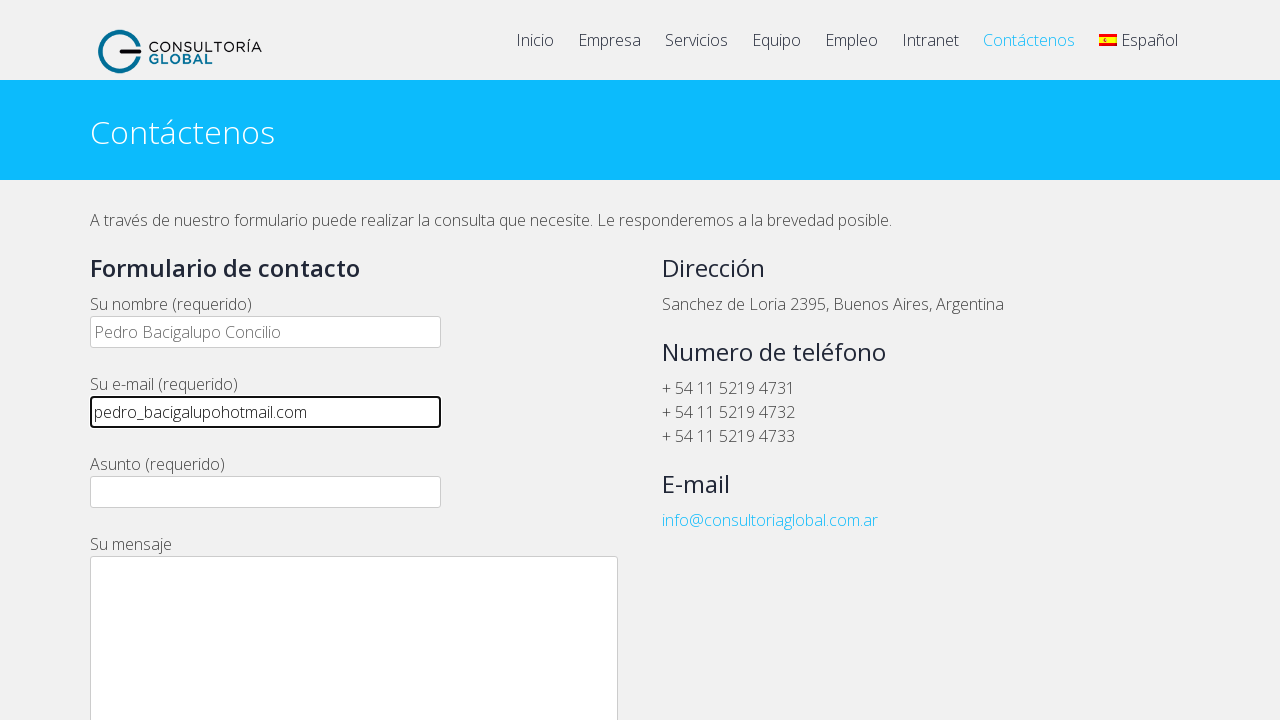

Filled in the subject field with 'Caramelos' on input[name='your-subject']
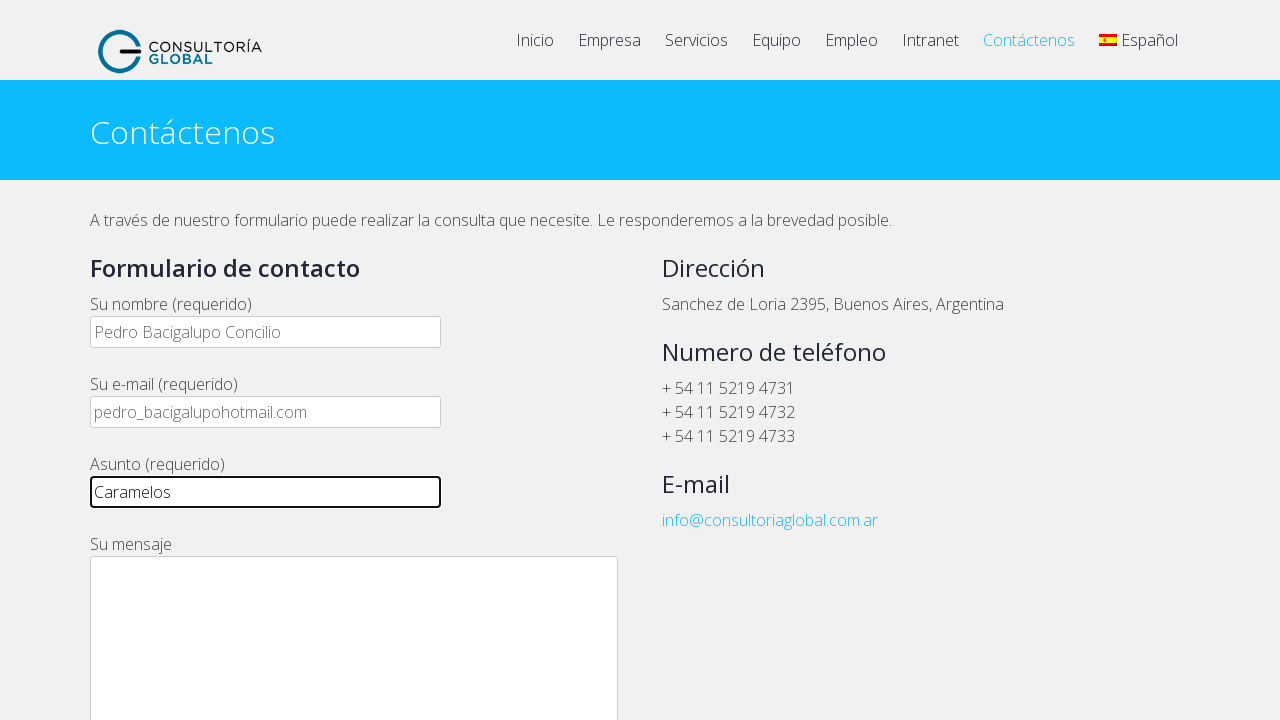

Filled in the message field with 'Dulce o truco' on textarea[name='your-message']
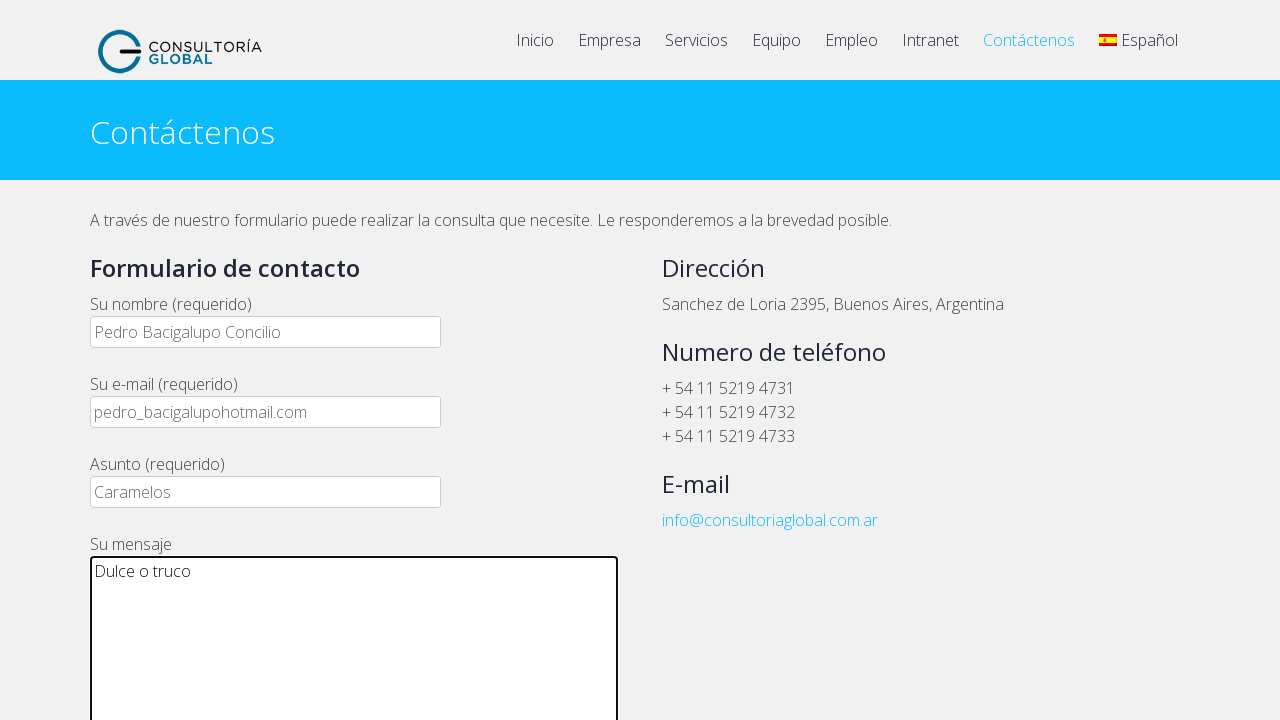

Clicked the submit button to submit the form at (144, 360) on .wpcf7-form-control.wpcf7-submit
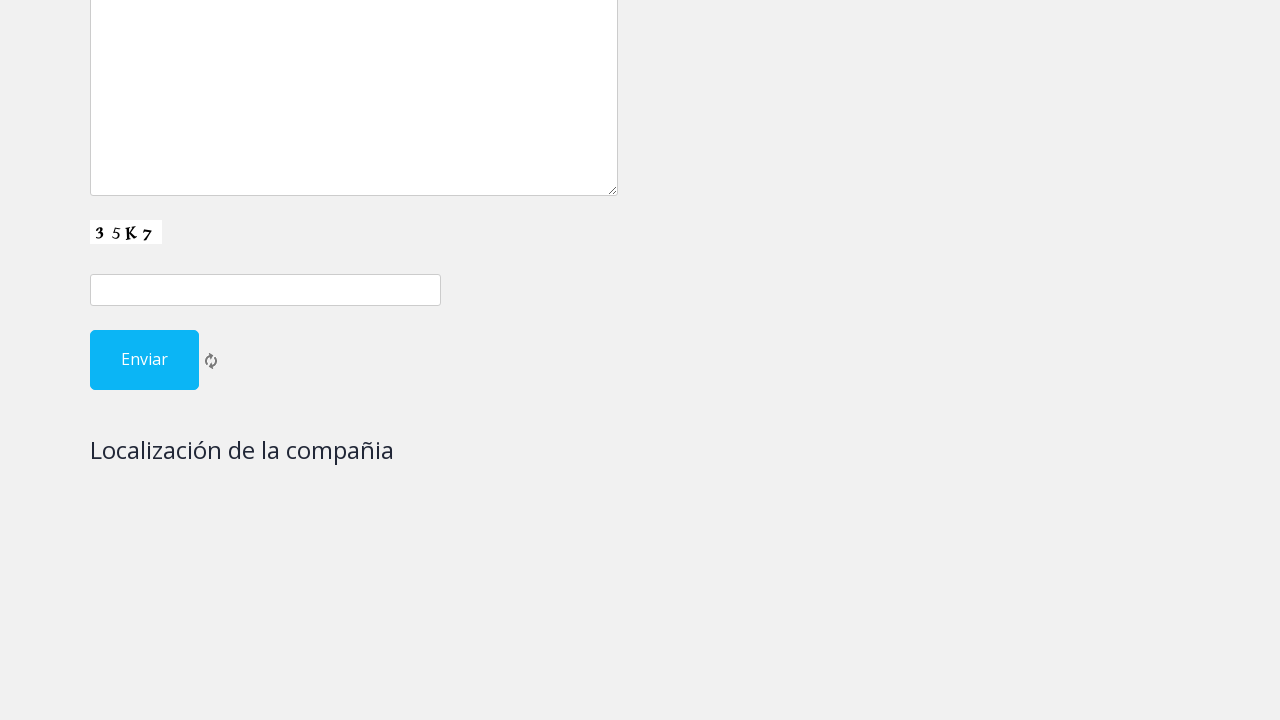

Email validation error message appeared
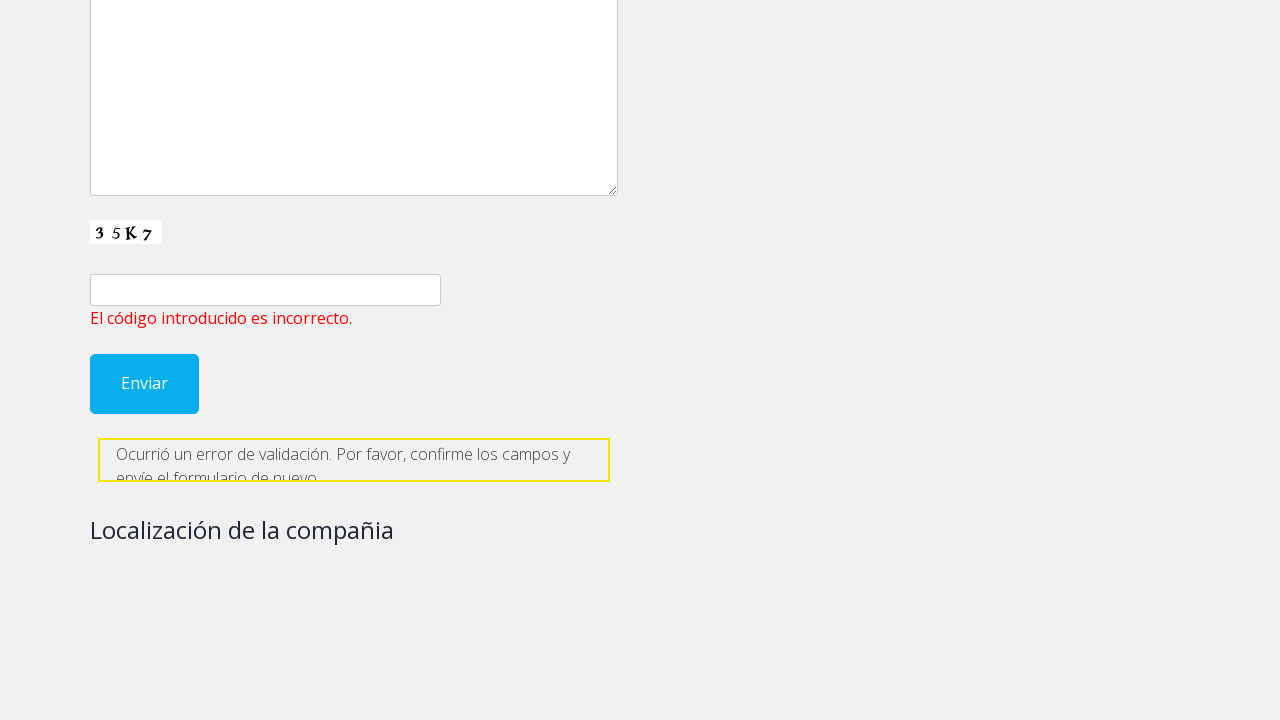

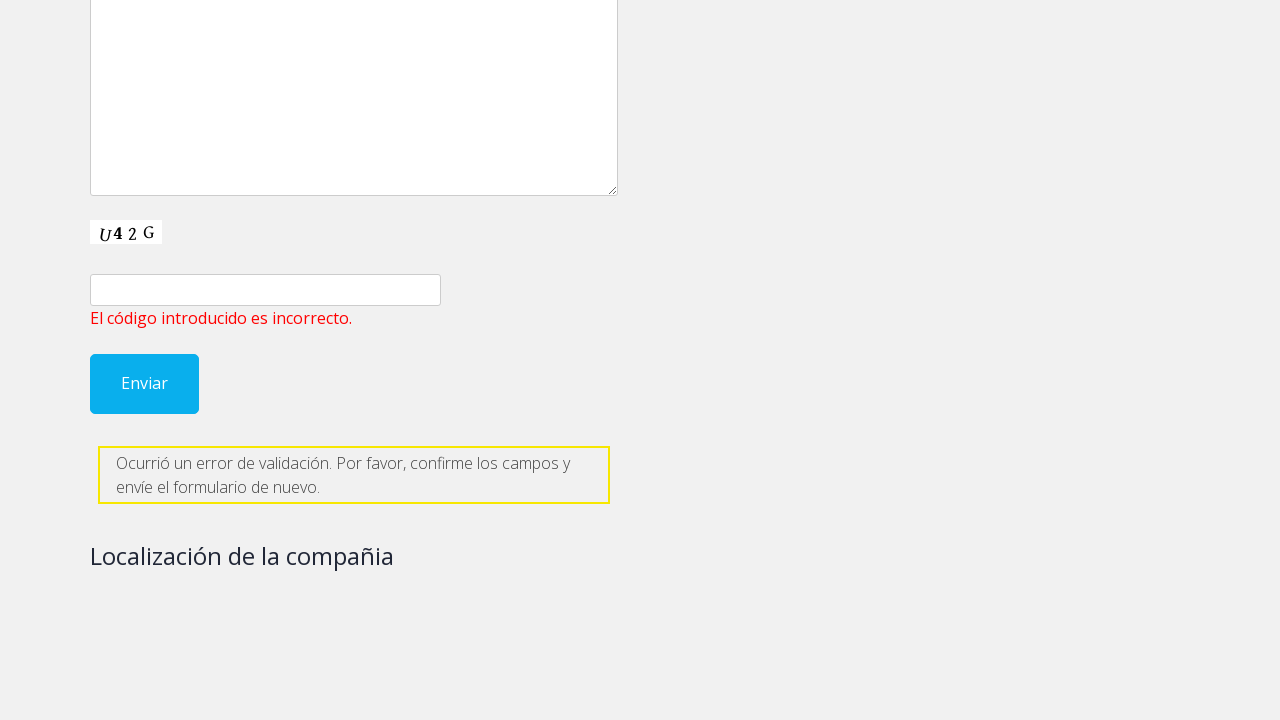